Tests alert popup handling by triggering a confirmation dialog and dismissing it

Starting URL: https://demoqa.com/alerts

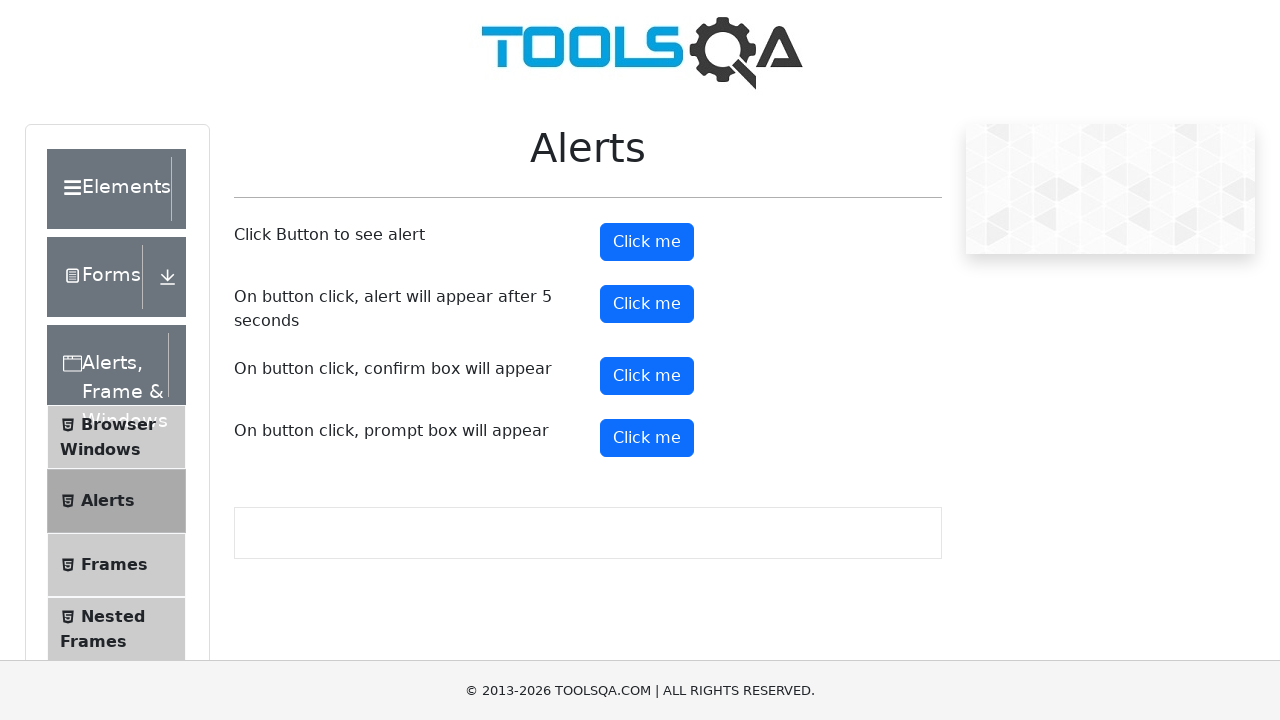

Clicked confirmButton to trigger confirmation alert at (647, 376) on button#confirmButton
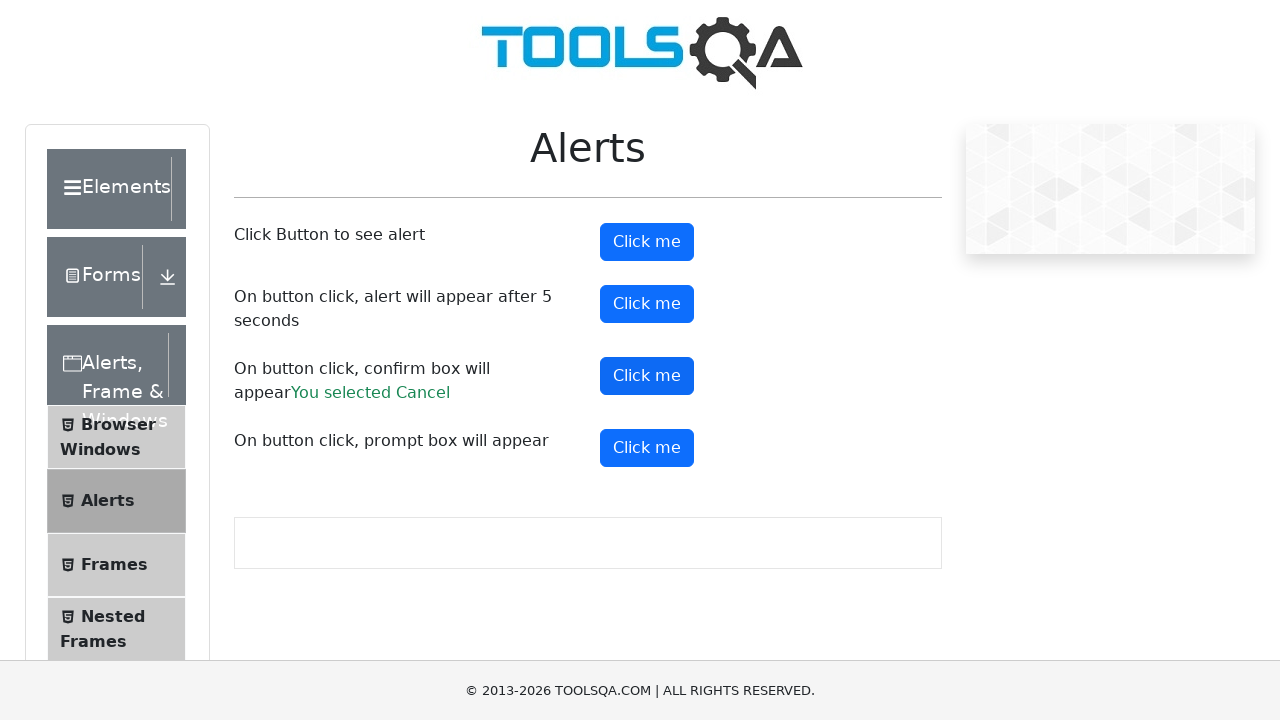

Set up dialog handler to dismiss alert
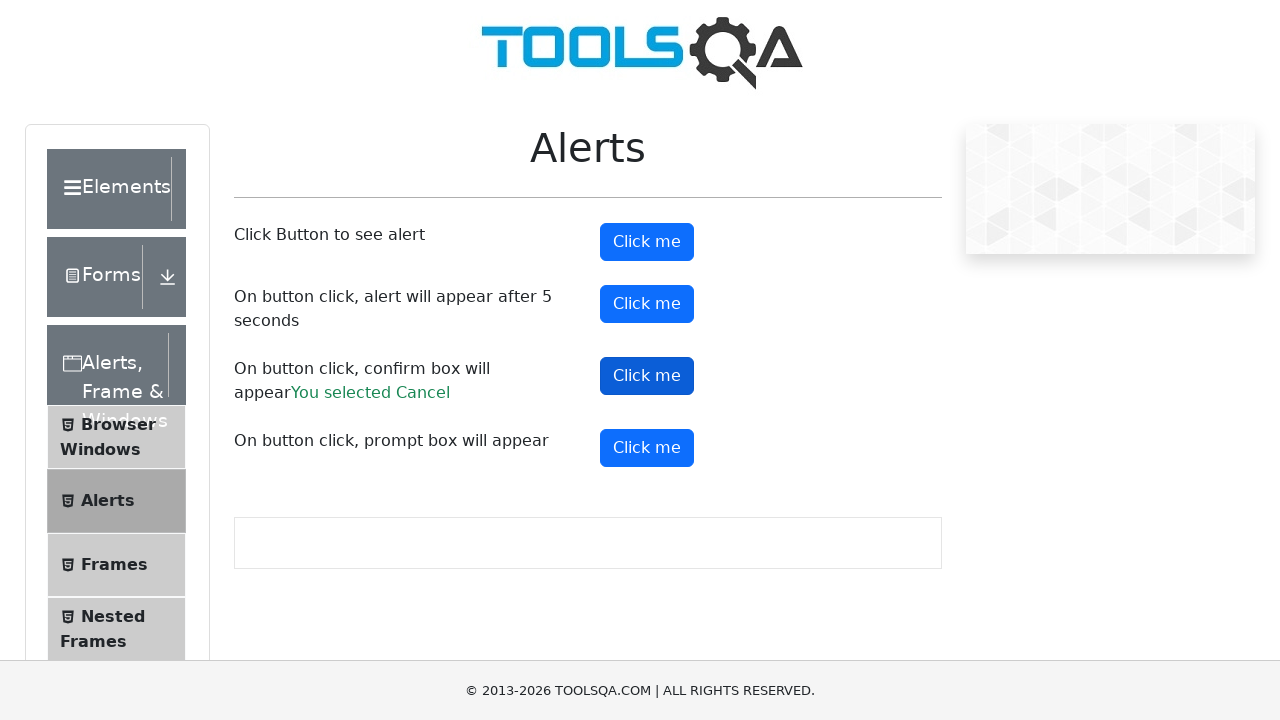

Clicked confirmButton to trigger confirmation alert that will be dismissed at (647, 376) on button#confirmButton
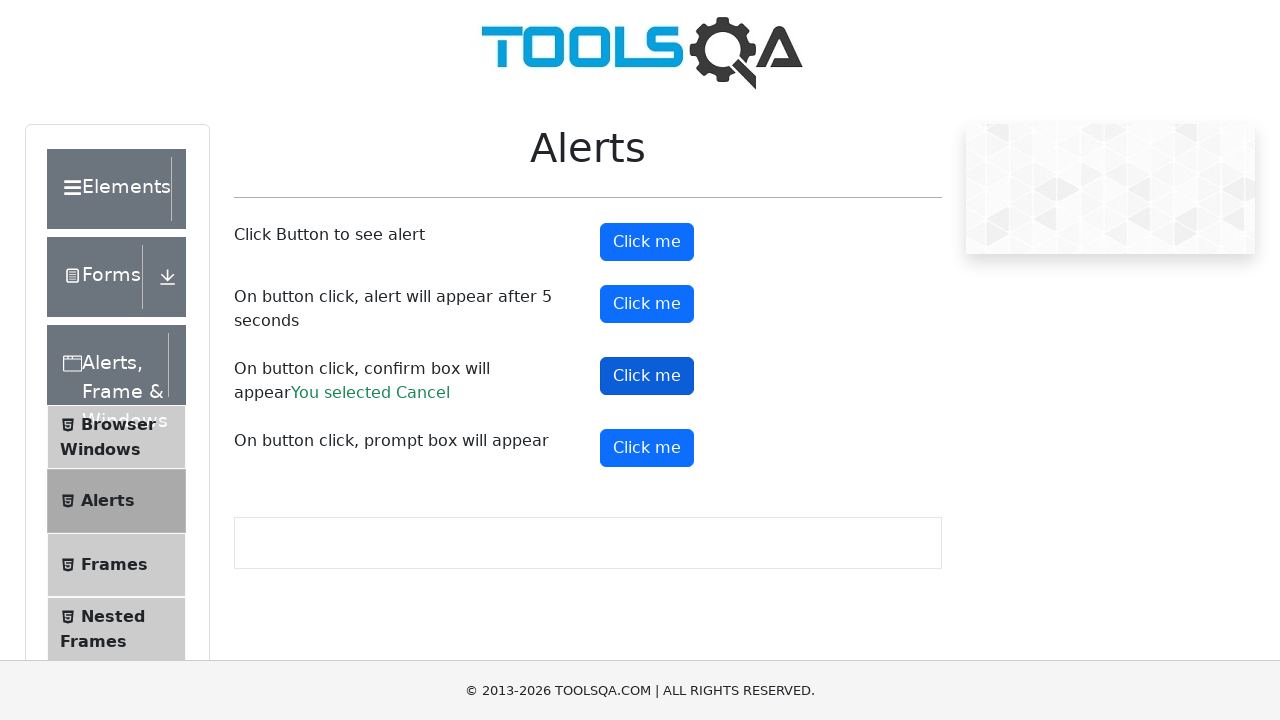

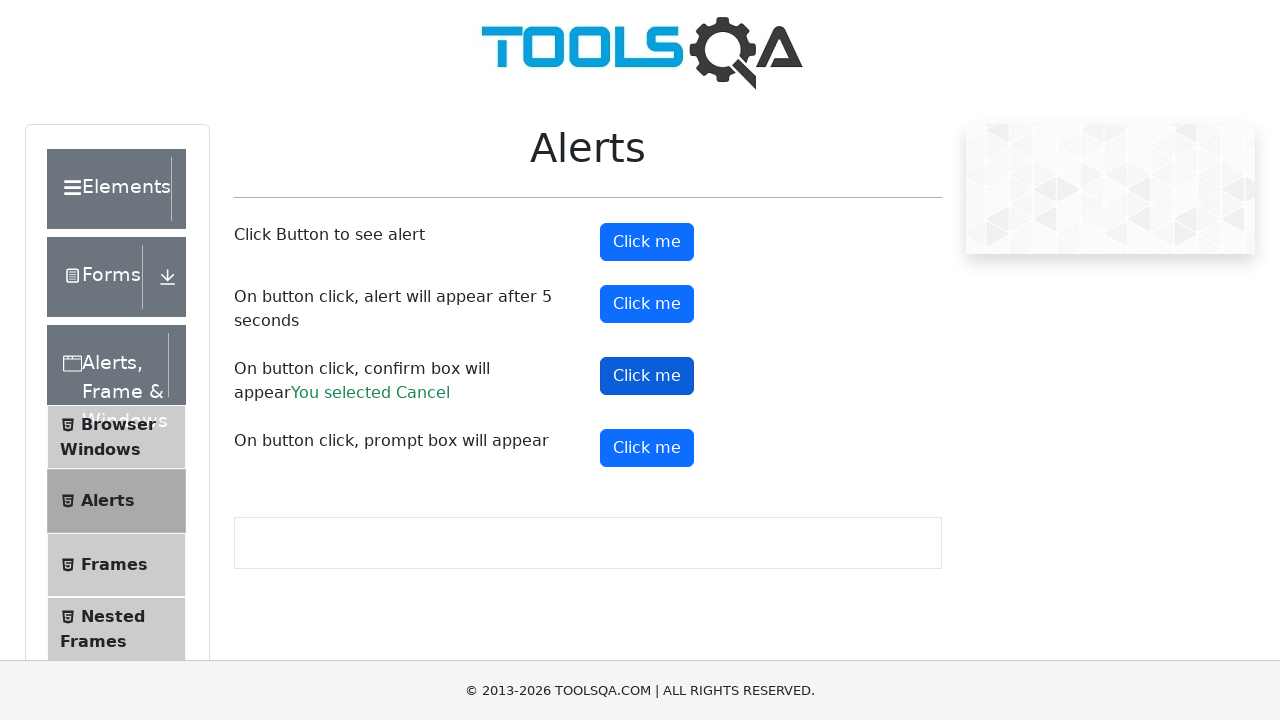